Tests dropdown selection functionality by selecting birth date (year 2000, January, day 10) using different selection methods (by index, by value, by visible text)

Starting URL: https://testcenter.techproeducation.com/index.php?page=dropdown

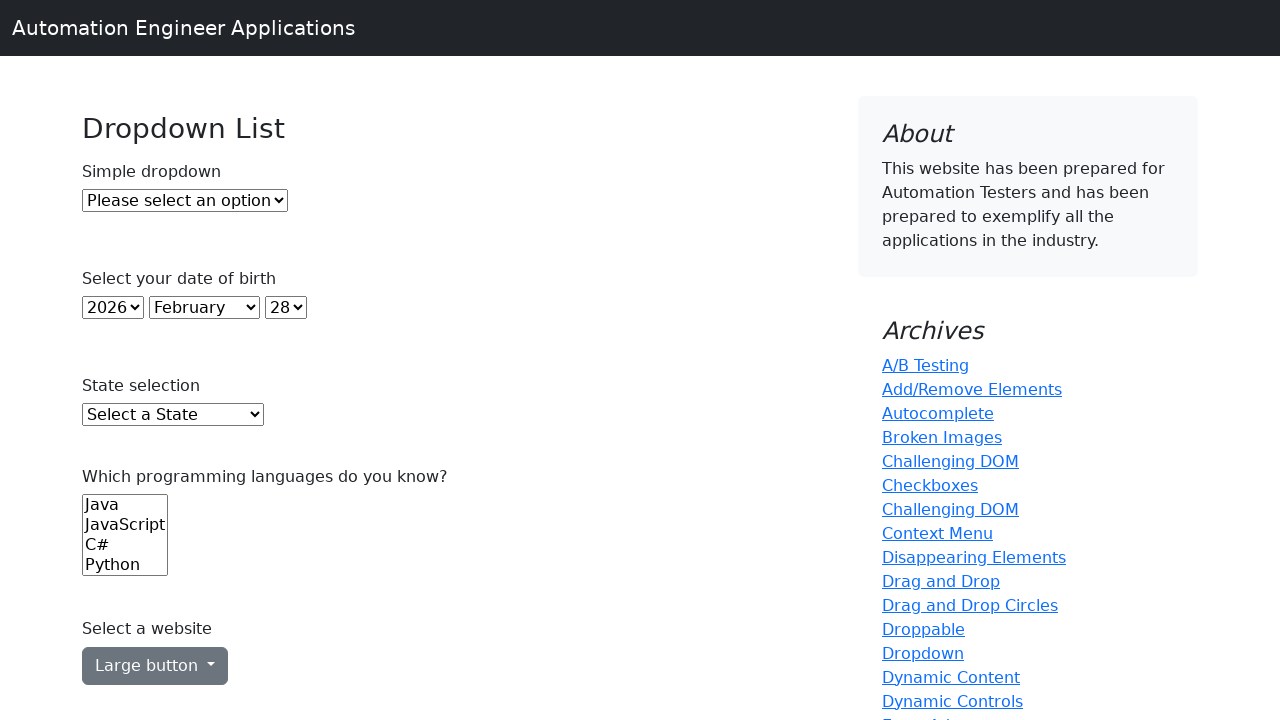

Selected year 2000 by index 22 from year dropdown on select#year
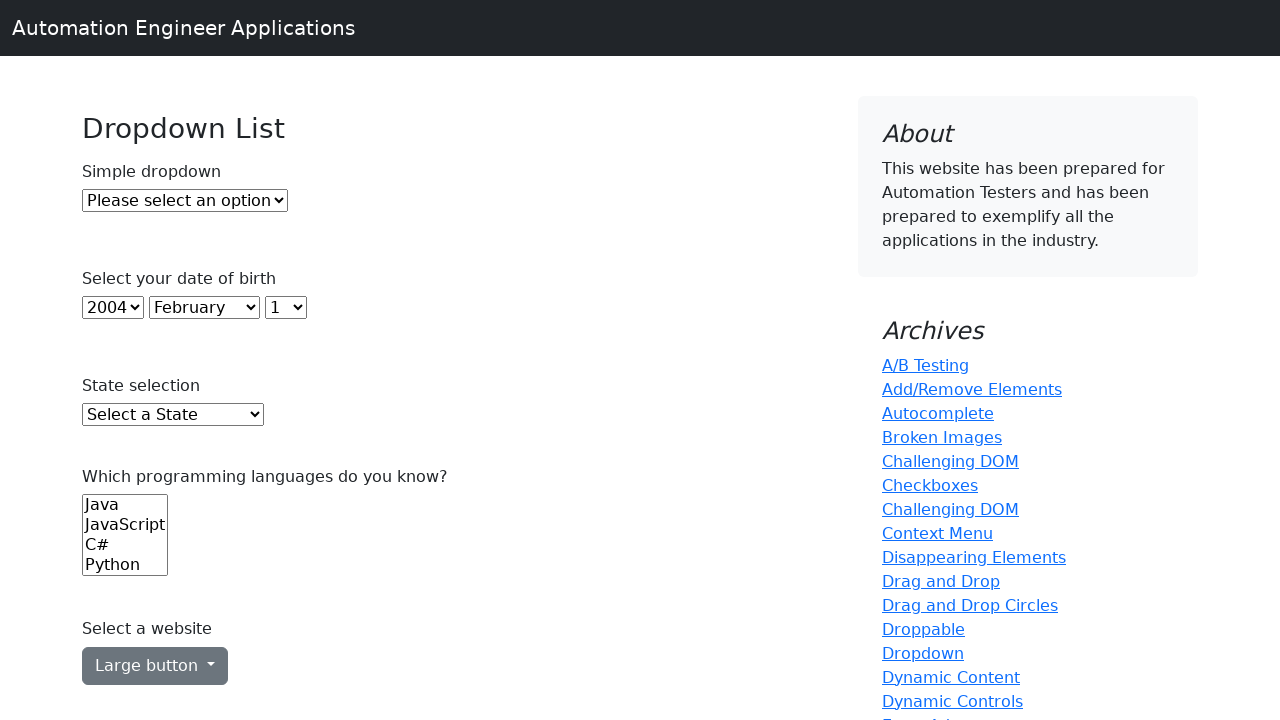

Selected January by value '0' from month dropdown on select#month
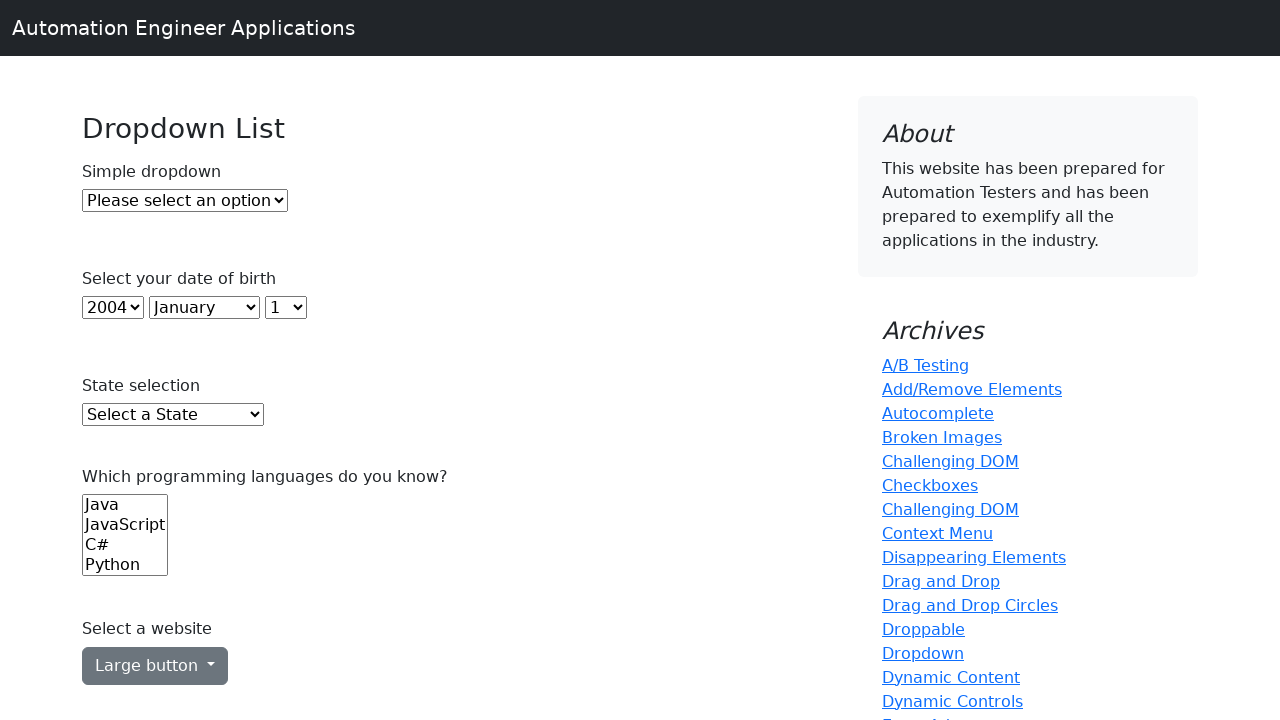

Selected day 10 by visible text from day dropdown on select#day
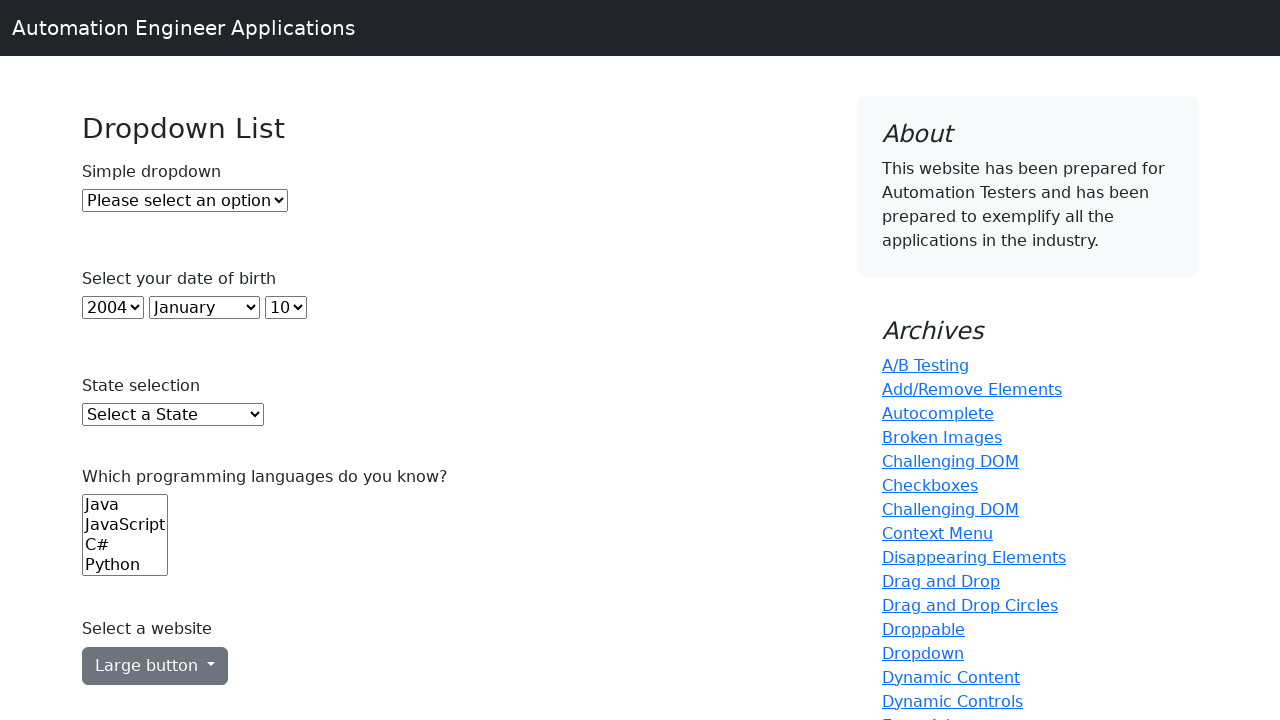

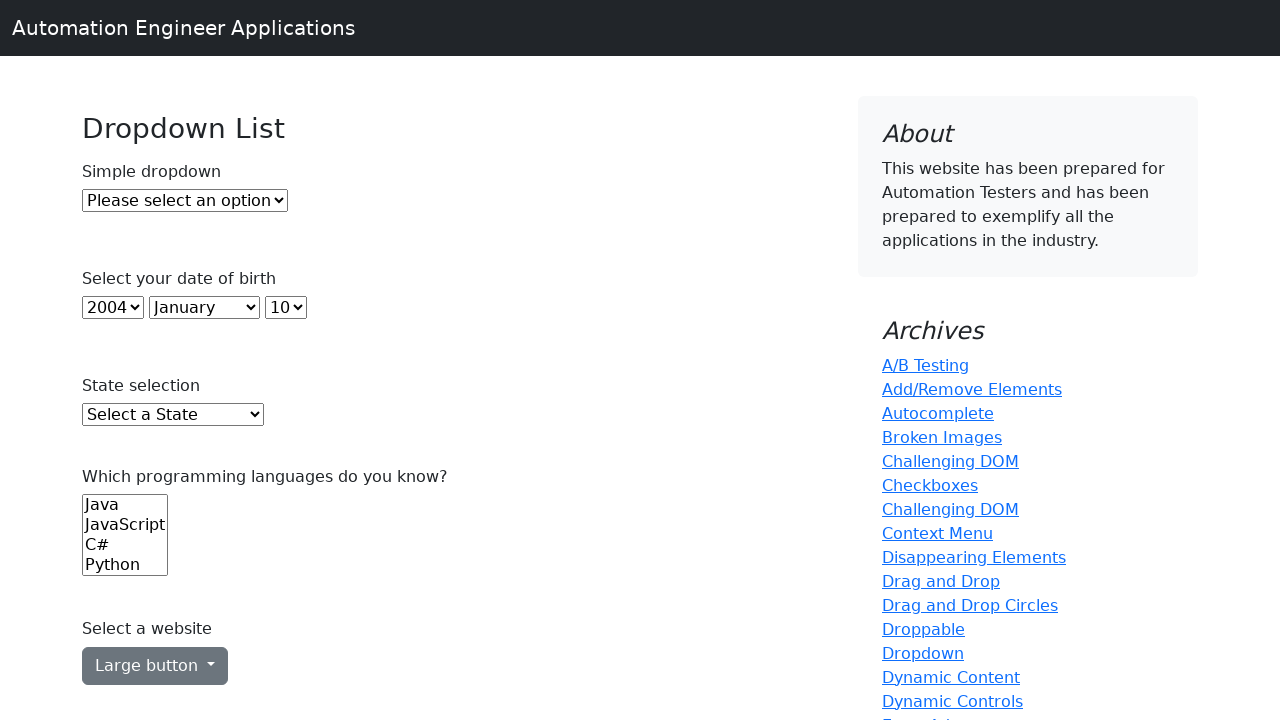